Navigates to the Selenium website, clicks the Downloads link, and retrieves the current URL

Starting URL: https://www.selenium.dev/

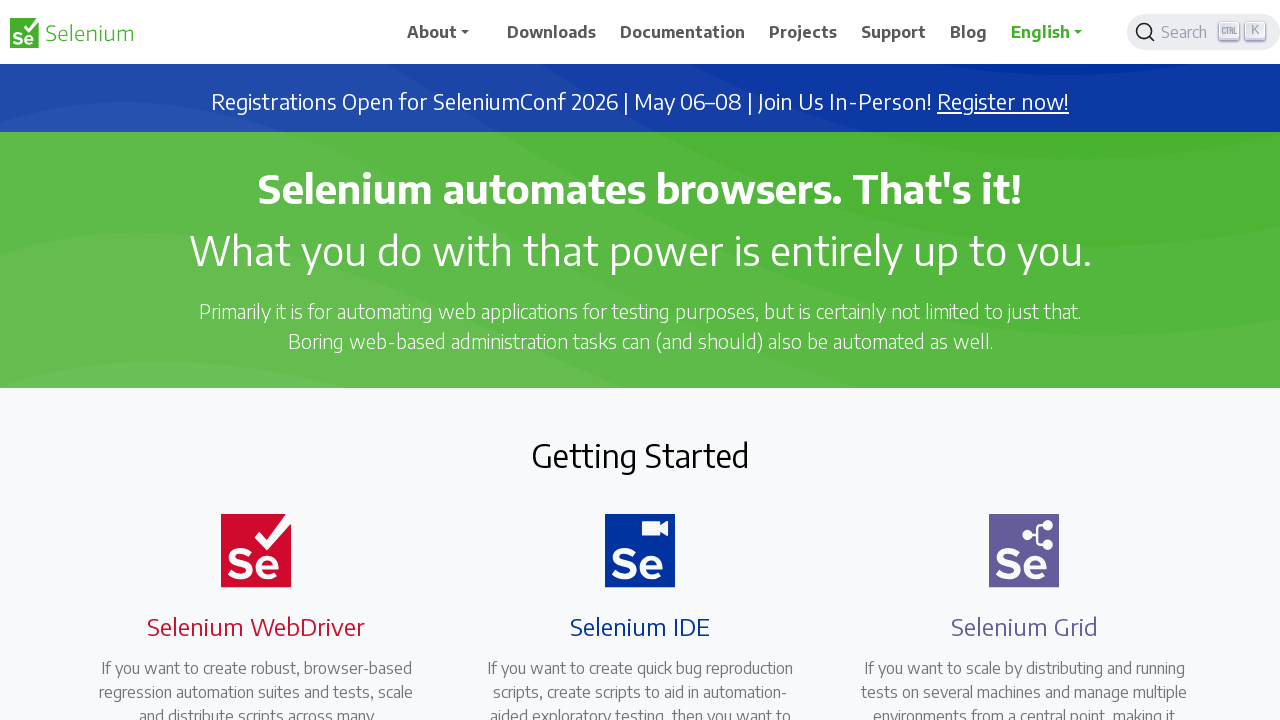

Navigated to Selenium website
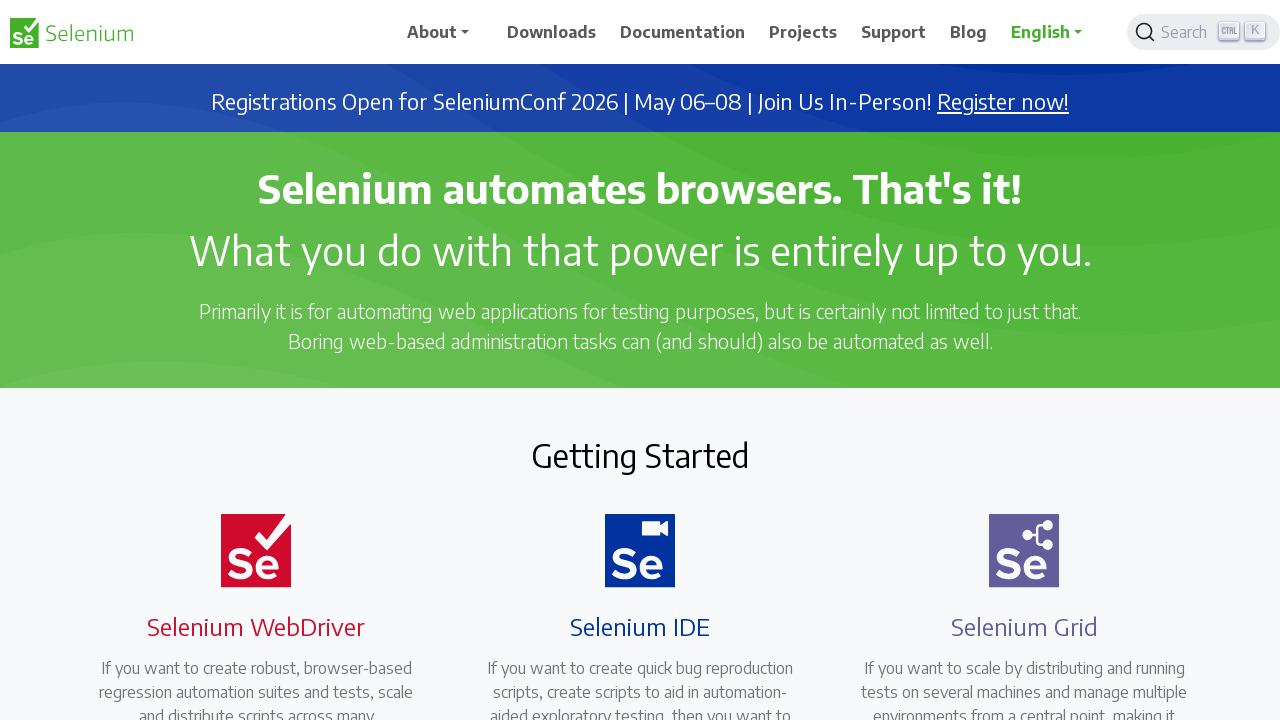

Clicked Downloads link at (552, 32) on text=Downloads
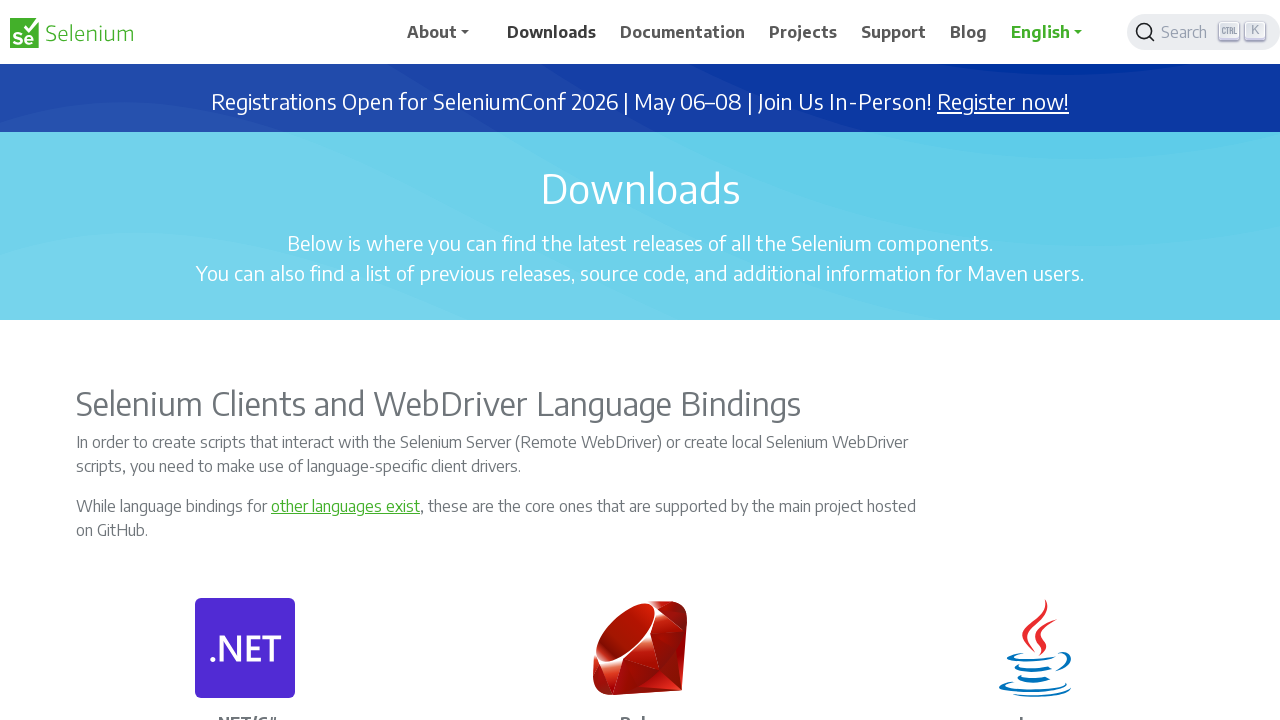

Retrieved current URL: https://www.selenium.dev/downloads/
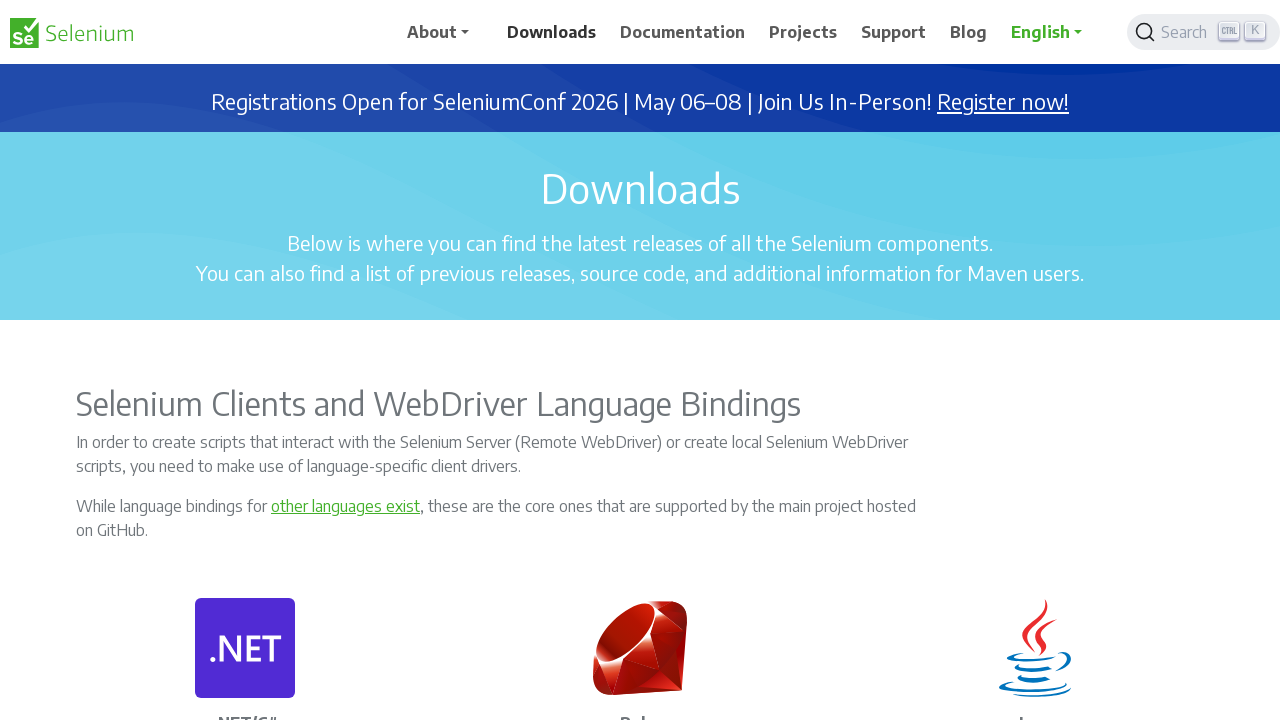

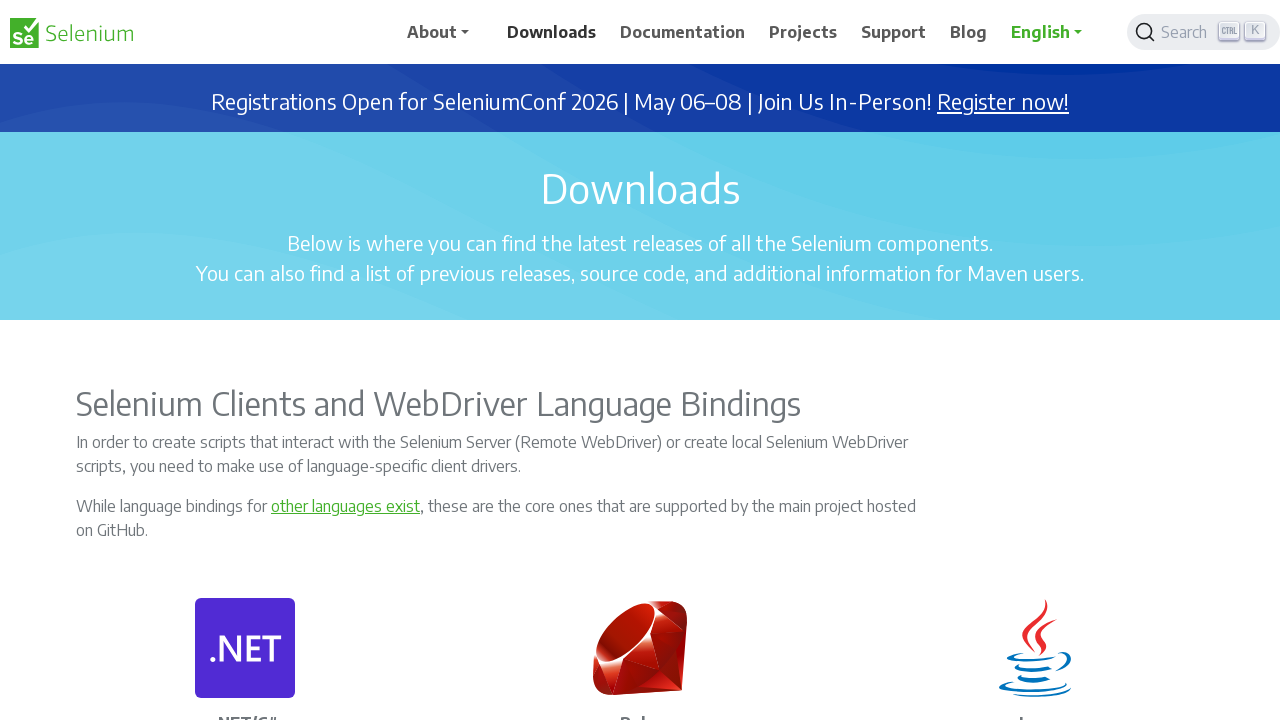